Tests autosuggestive dropdown functionality by typing a partial country name and selecting from the suggestions that appear

Starting URL: https://rahulshettyacademy.com/dropdownsPractise/

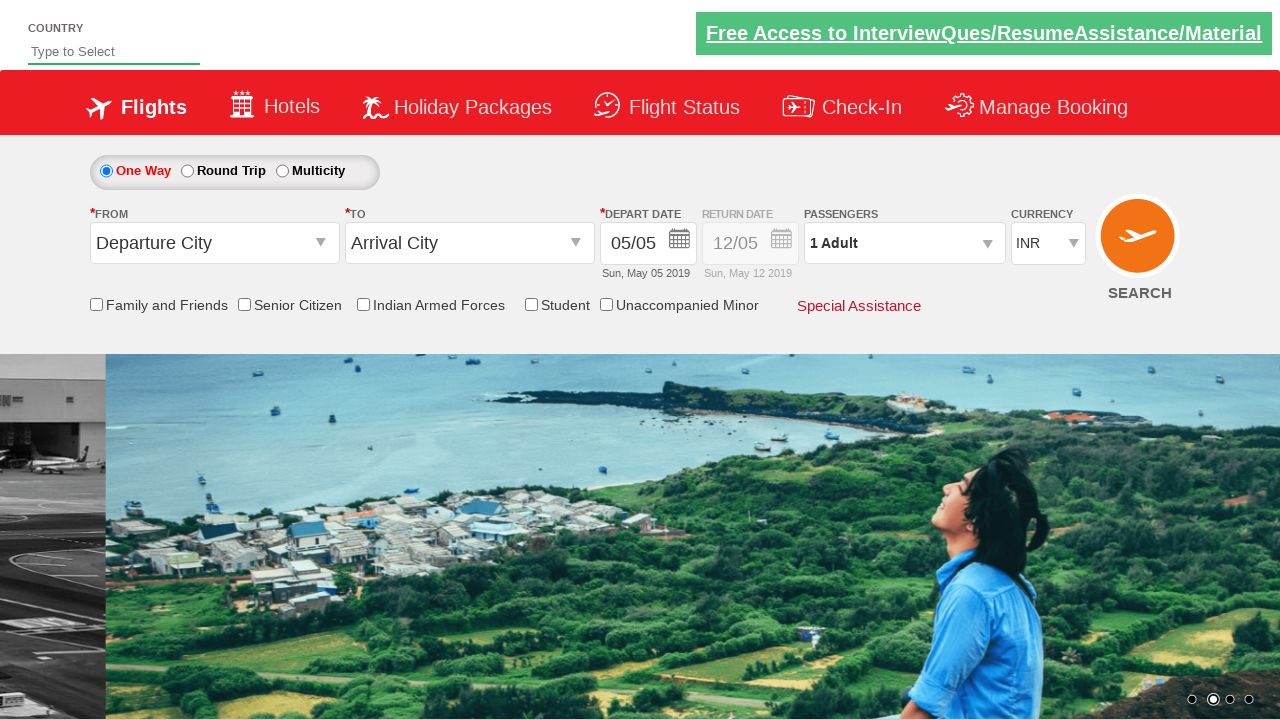

Typed 'ind' in autosuggest field to trigger dropdown suggestions on #autosuggest
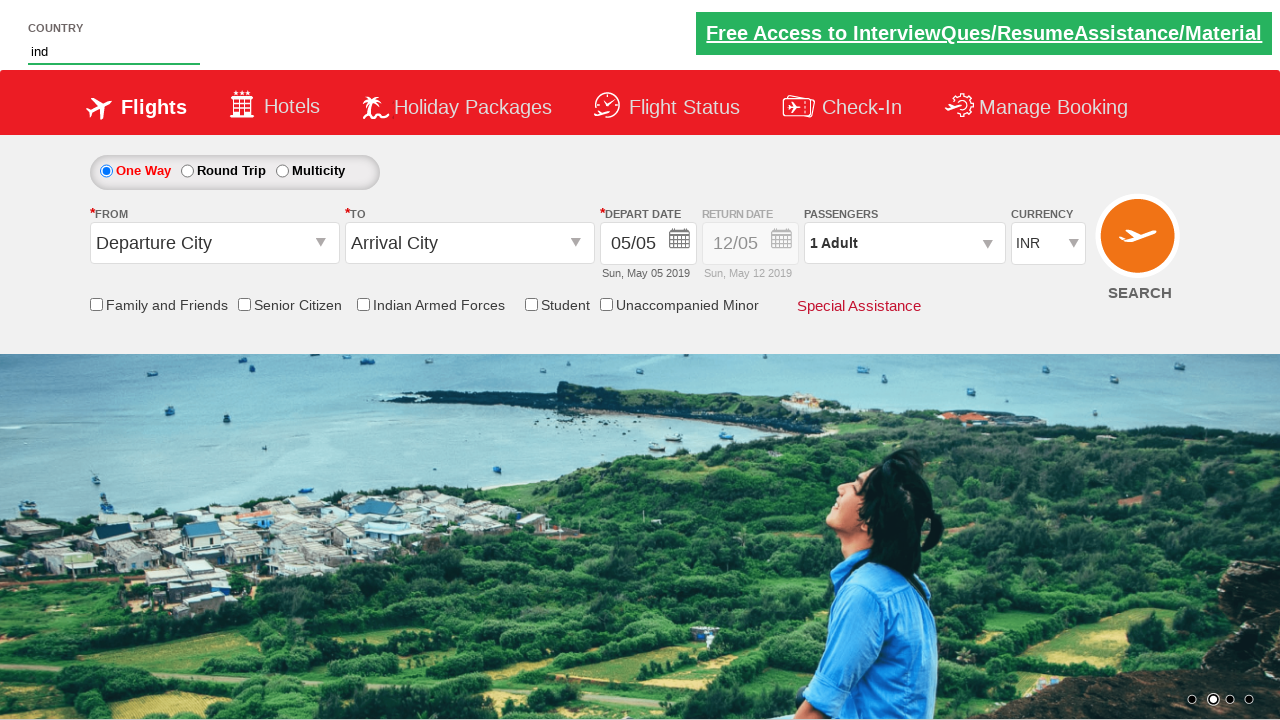

Clicked on 'India' option from autosuggest dropdown at (126, 118) on xpath=//a[text()='India']
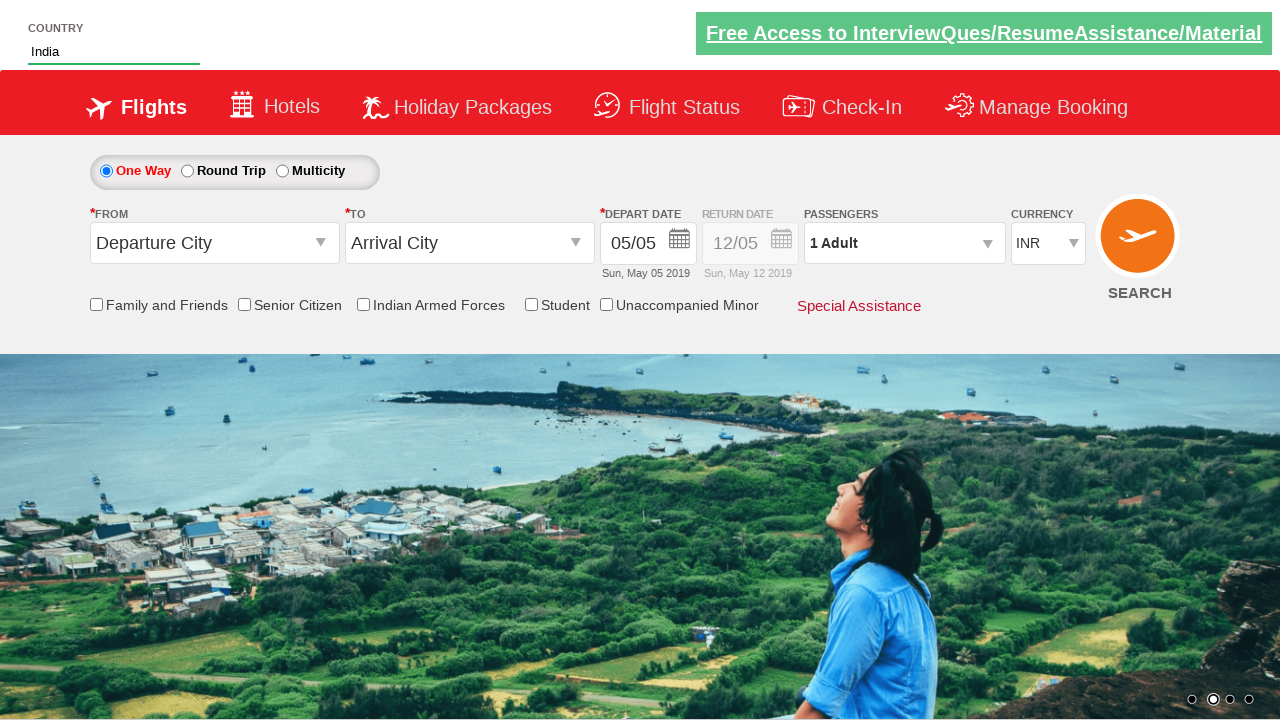

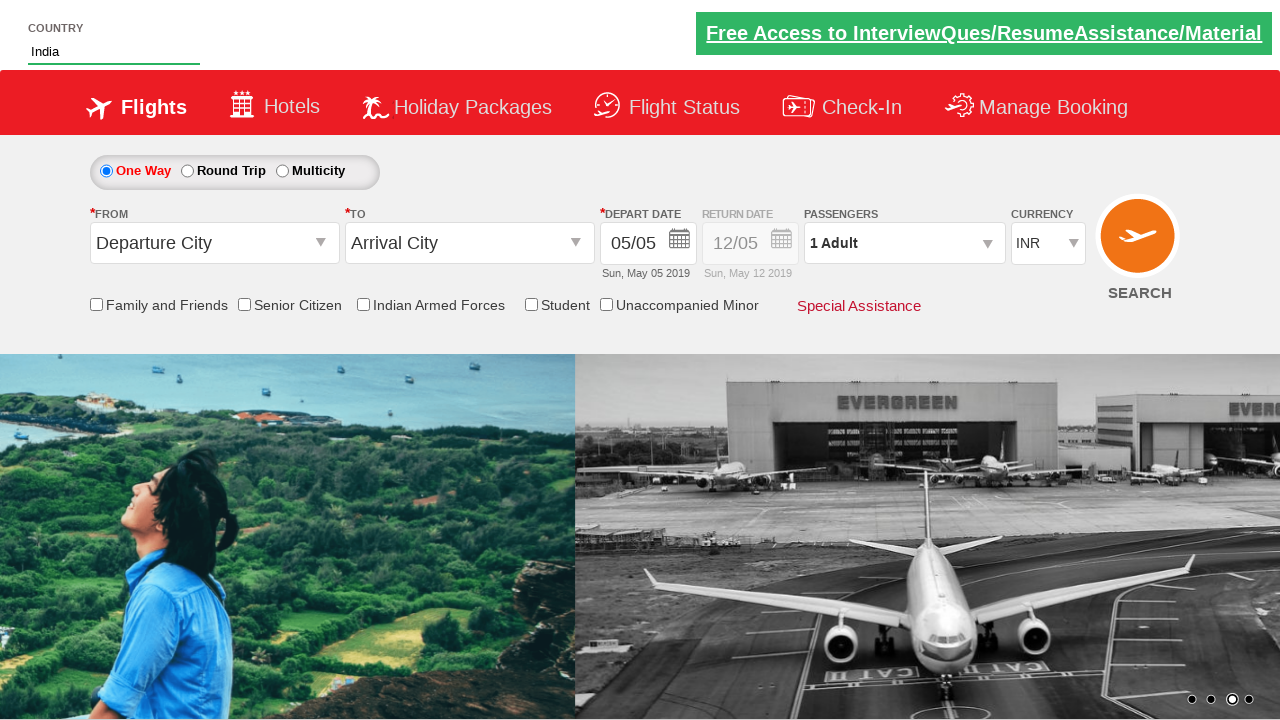